Tests a registration form by filling in name fields and email, then submitting the form and verifying the success message.

Starting URL: http://suninjuly.github.io/registration1.html

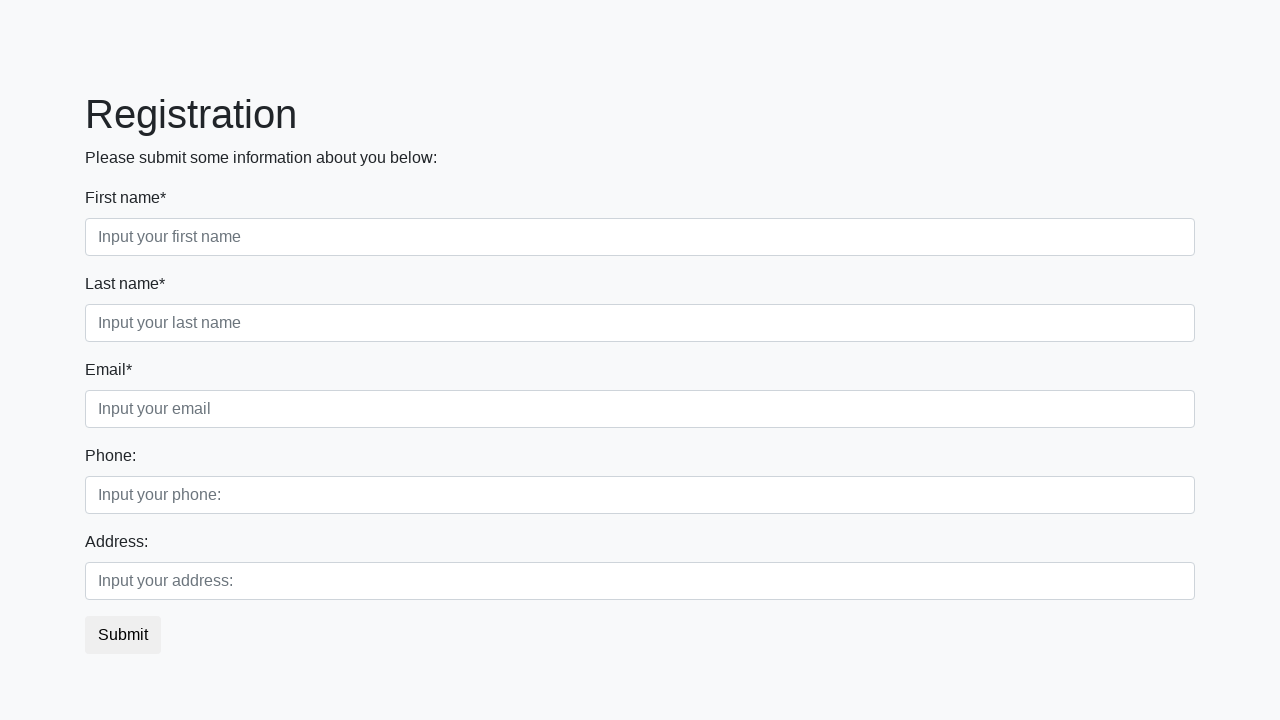

Filled first name field with '1_Name' in first block on .first_block .first
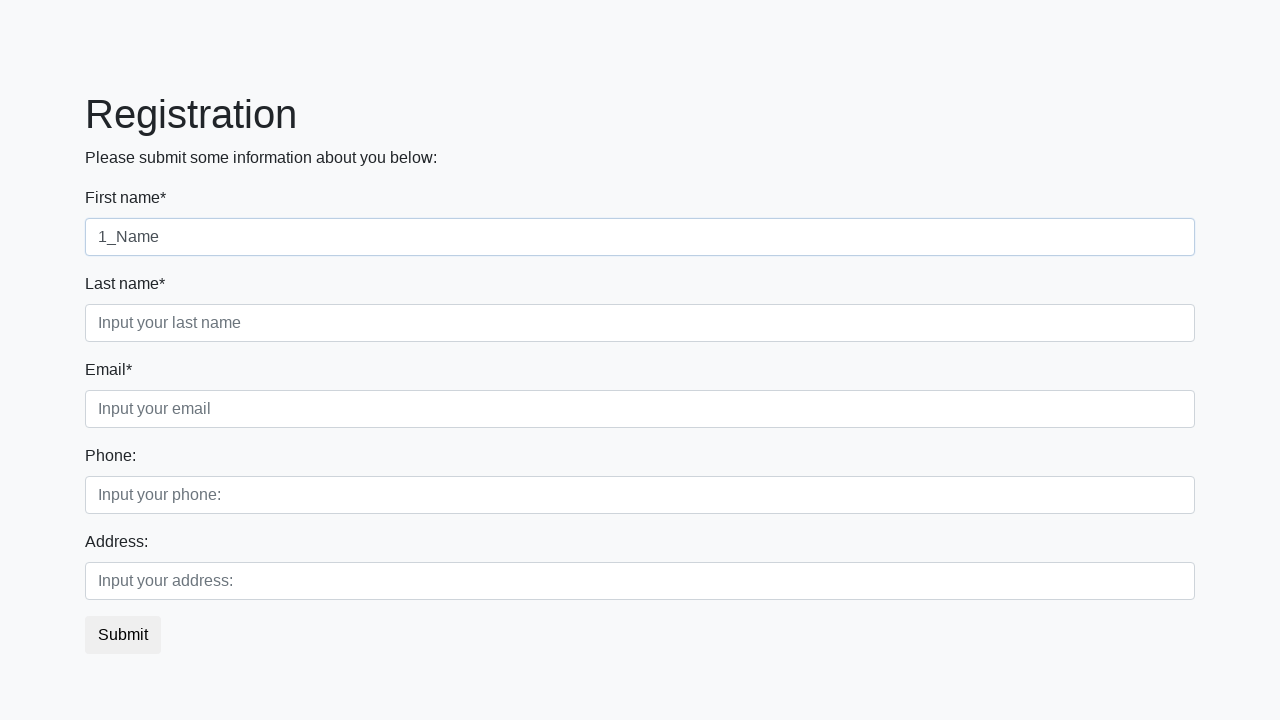

Filled second name field with '2_Name' in first block on .first_block .second
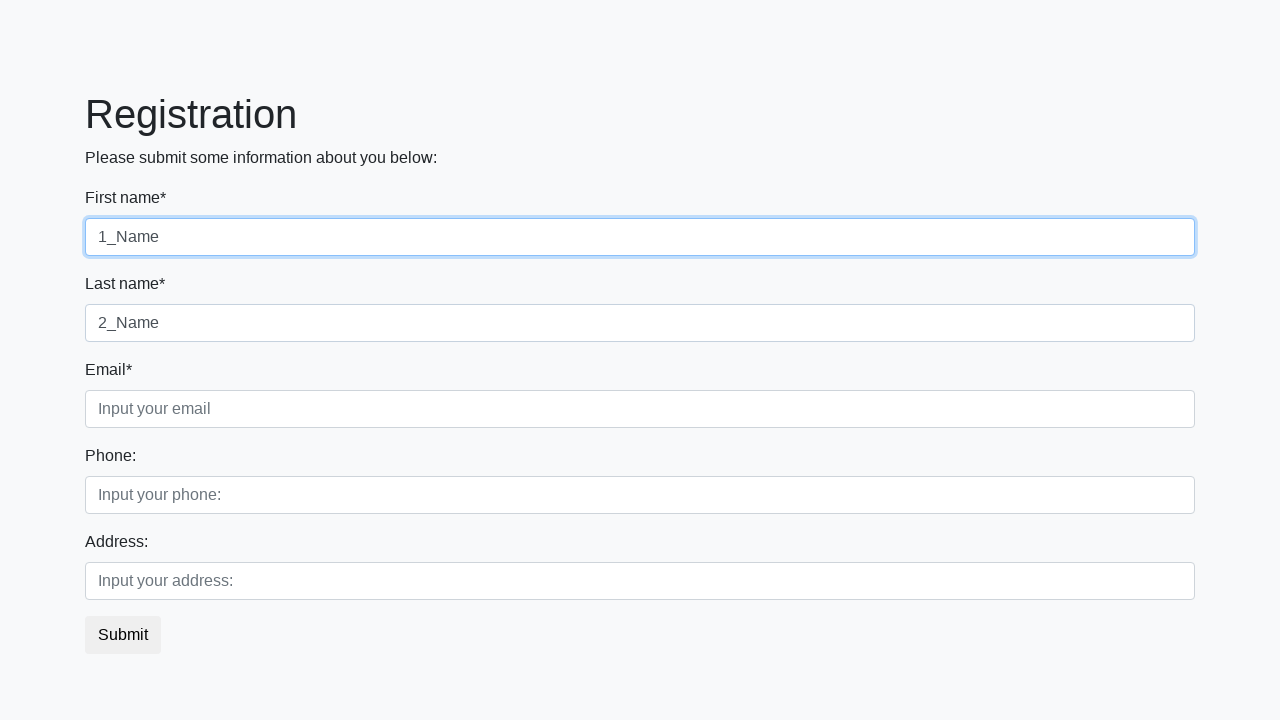

Filled email field with 'mail@example.com' in third class section on .third_class .third
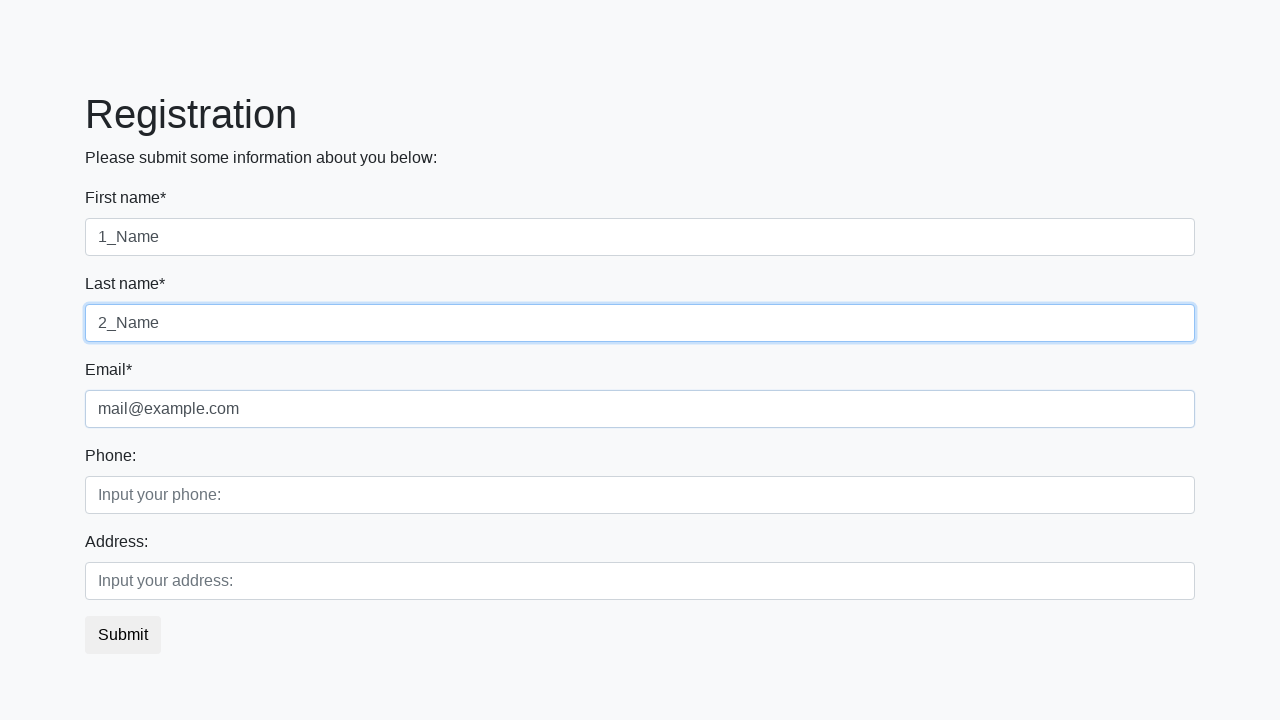

Clicked submit button to submit registration form at (123, 635) on button.btn
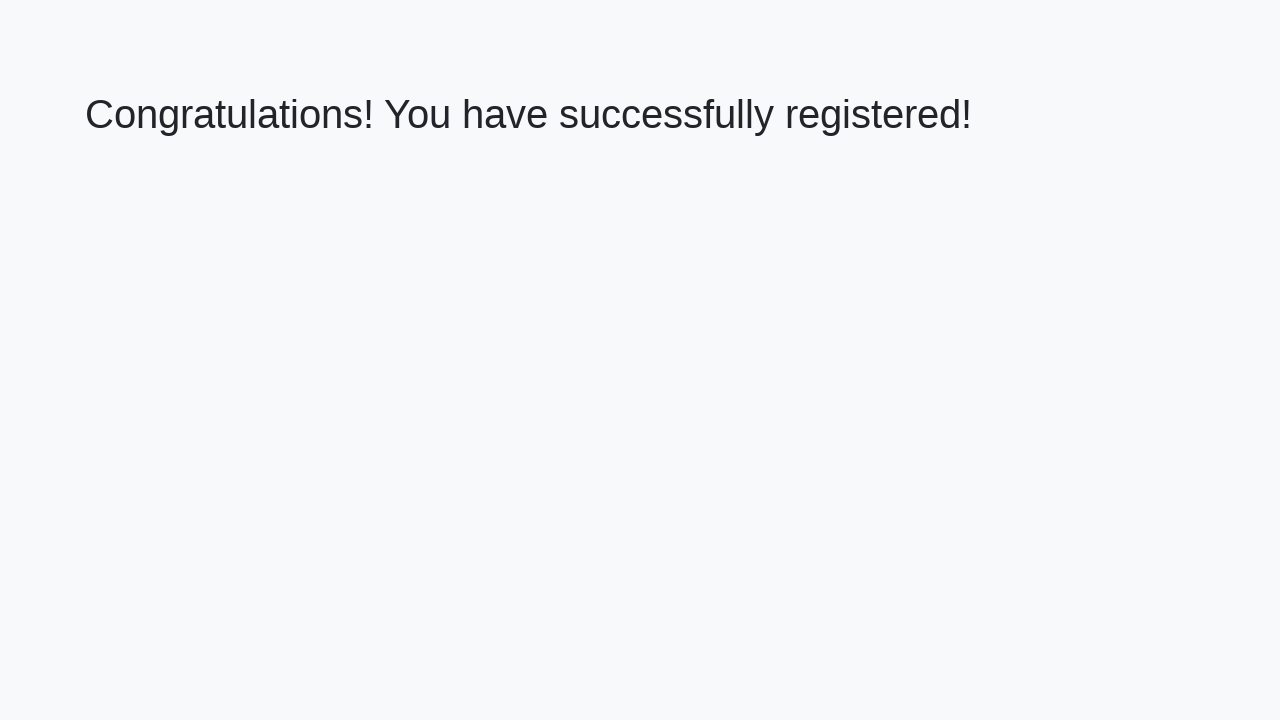

Success message (h1) appeared after form submission
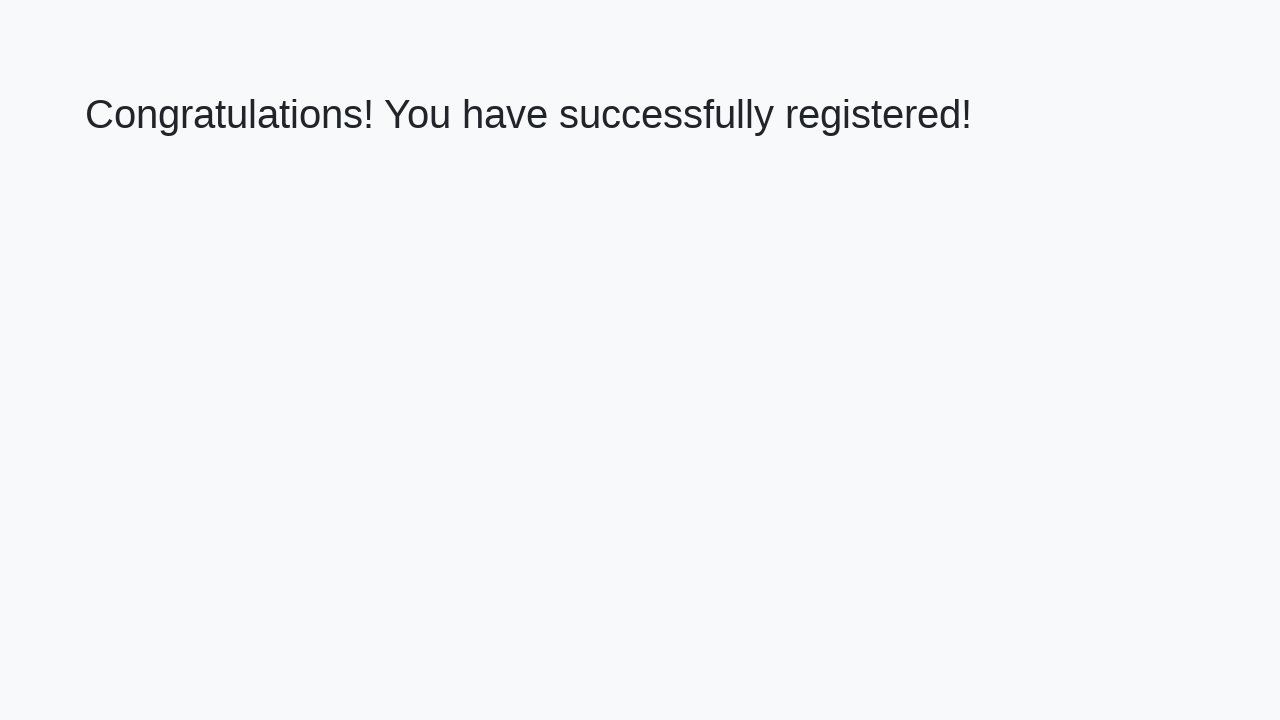

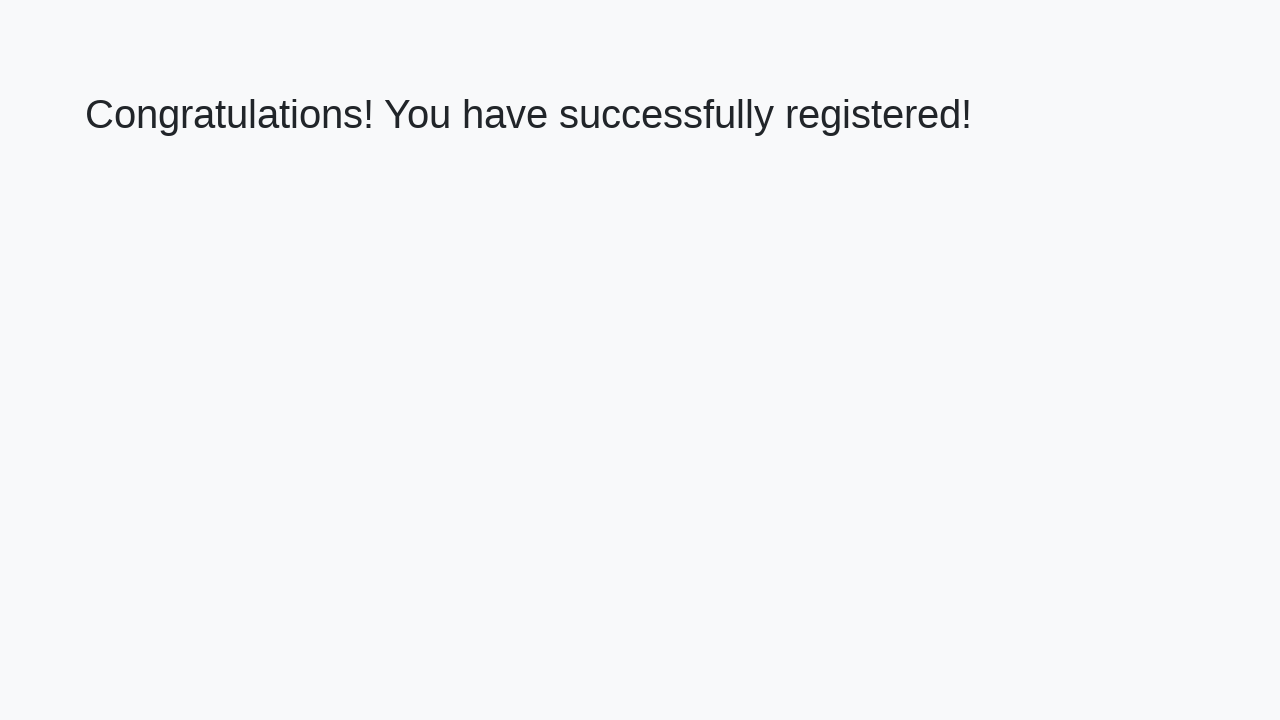